Clicks the dictionary PDF link from the Prince XML samples page

Starting URL: https://www.princexml.com/samples/

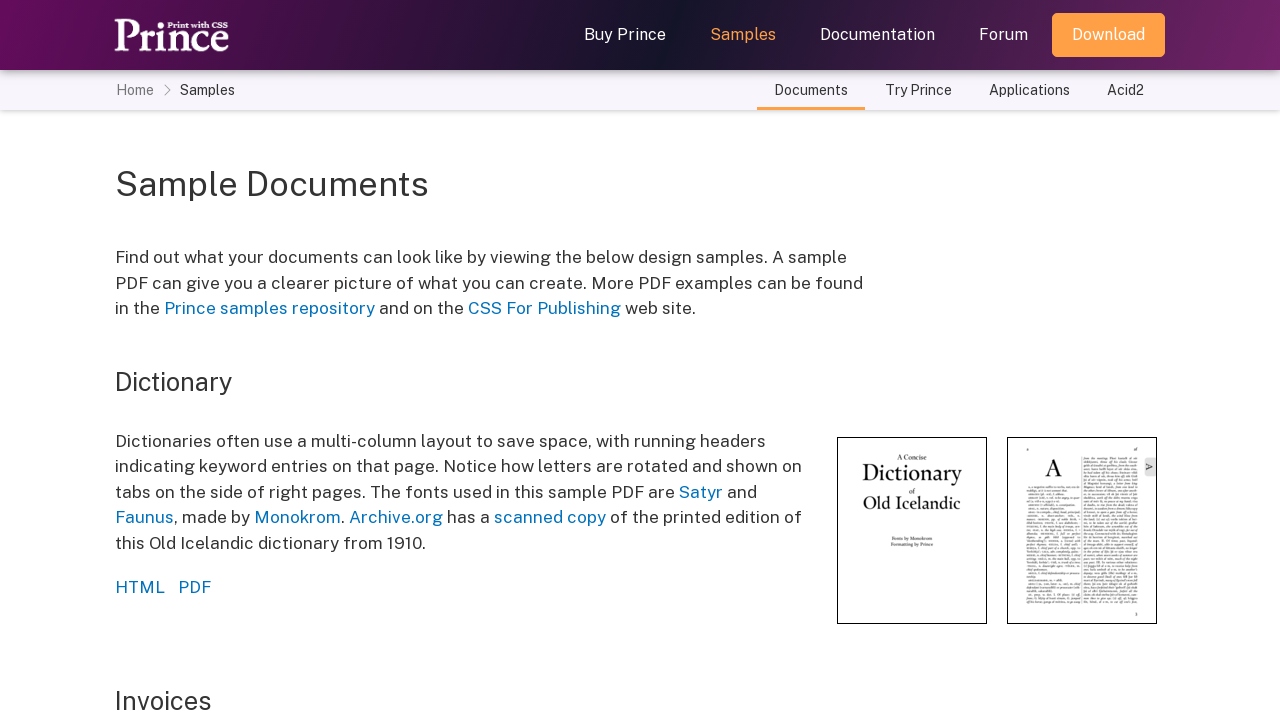

Verified we are on the Prince XML samples page
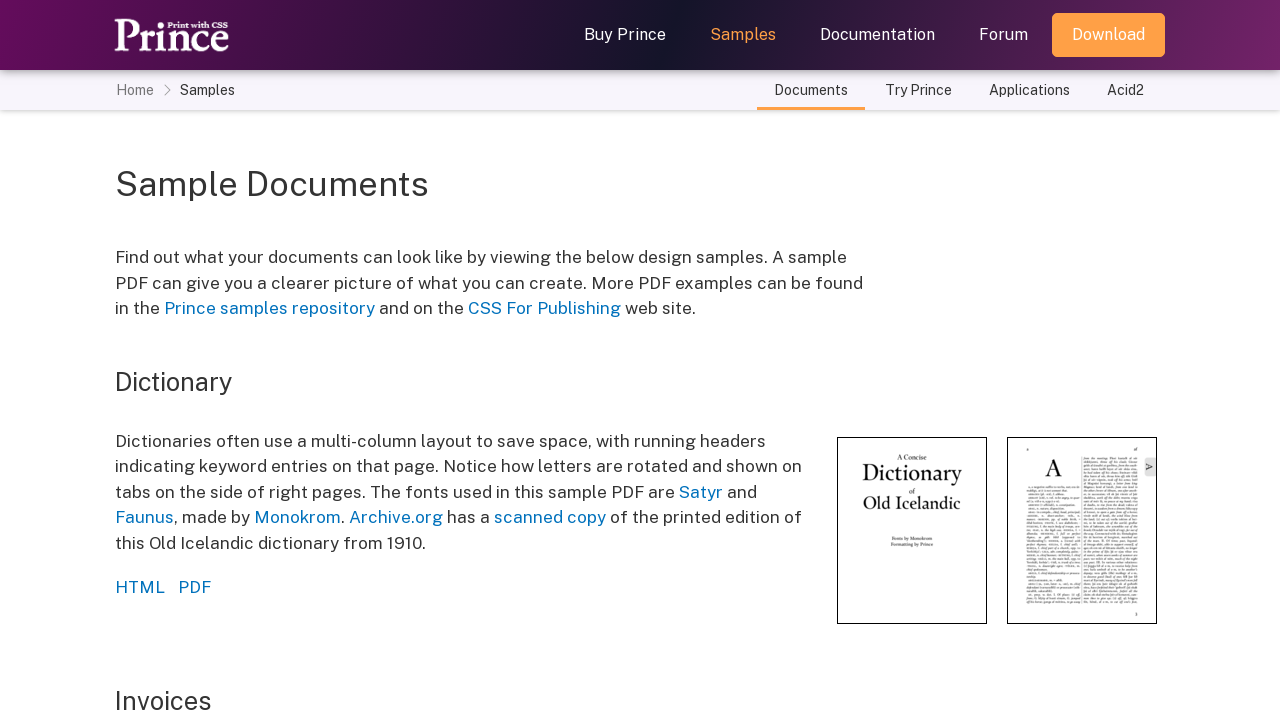

Clicked the dictionary PDF link at (194, 587) on xpath=//*[@id='dictionary']/p[2]/a[2]
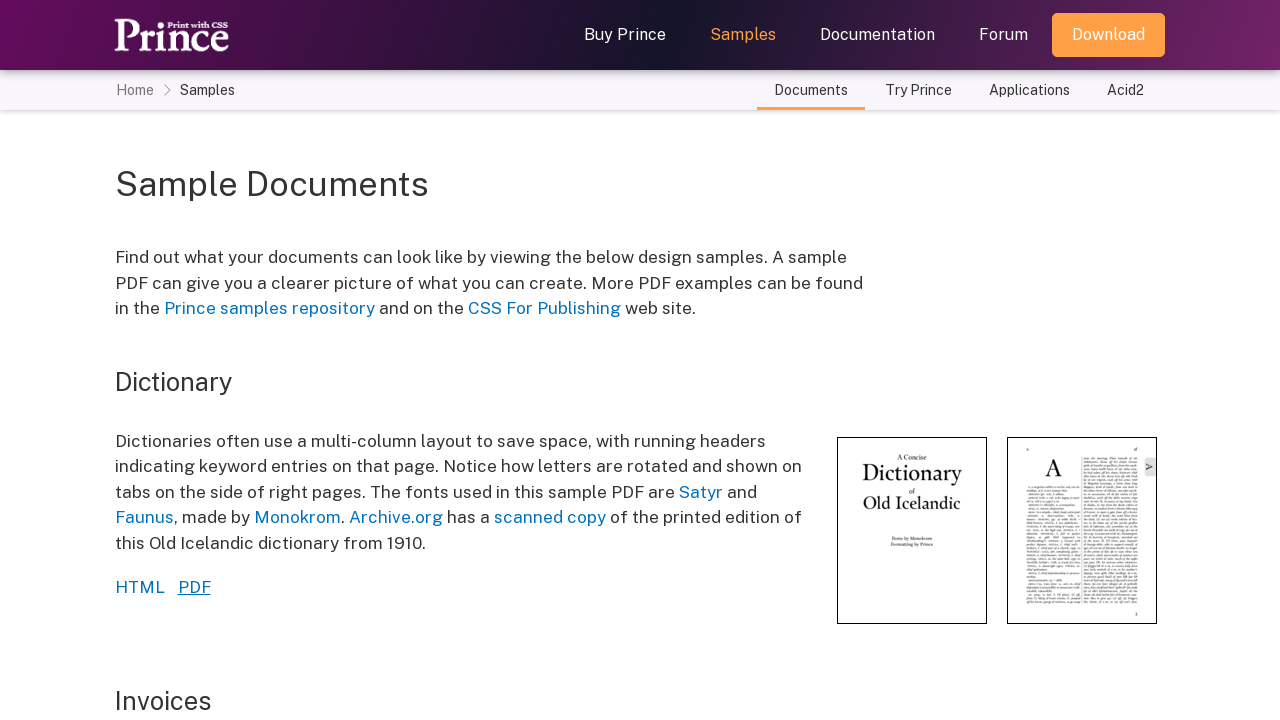

PDF loaded successfully
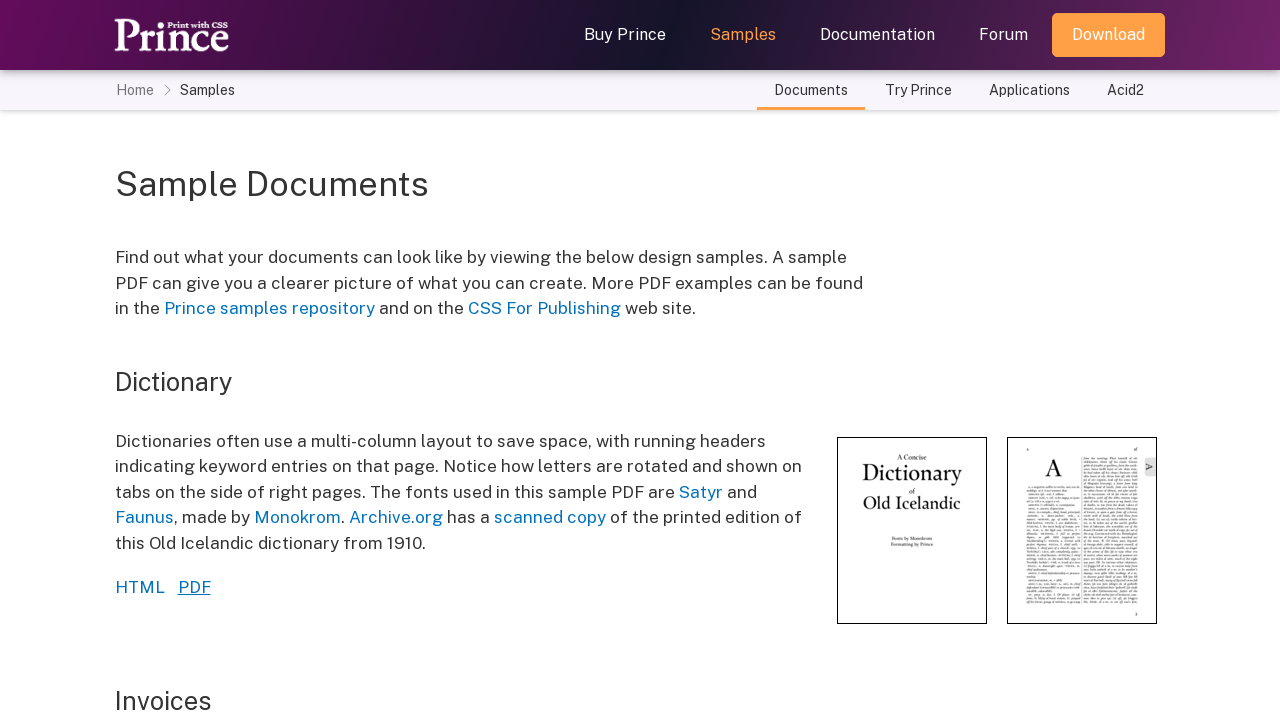

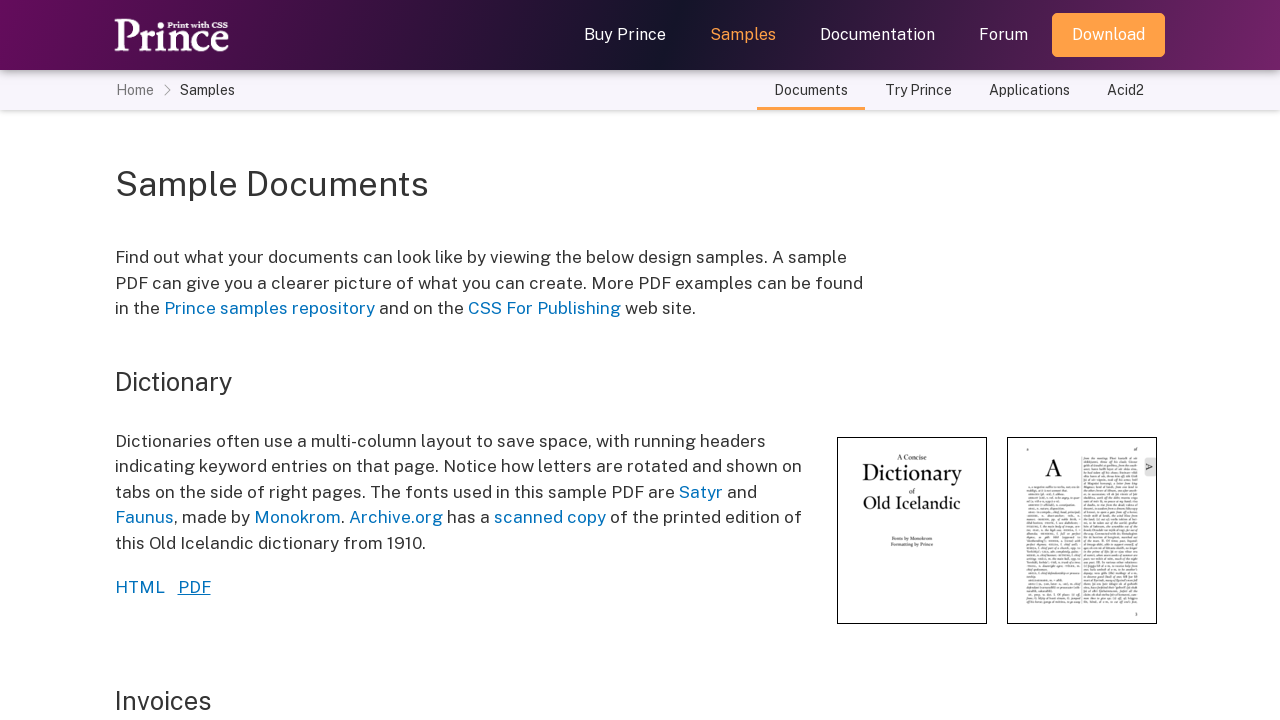